Tests the multiplication functionality of a calculator by entering two numbers and verifying the result

Starting URL: https://testpages.eviltester.com/styled/calculator

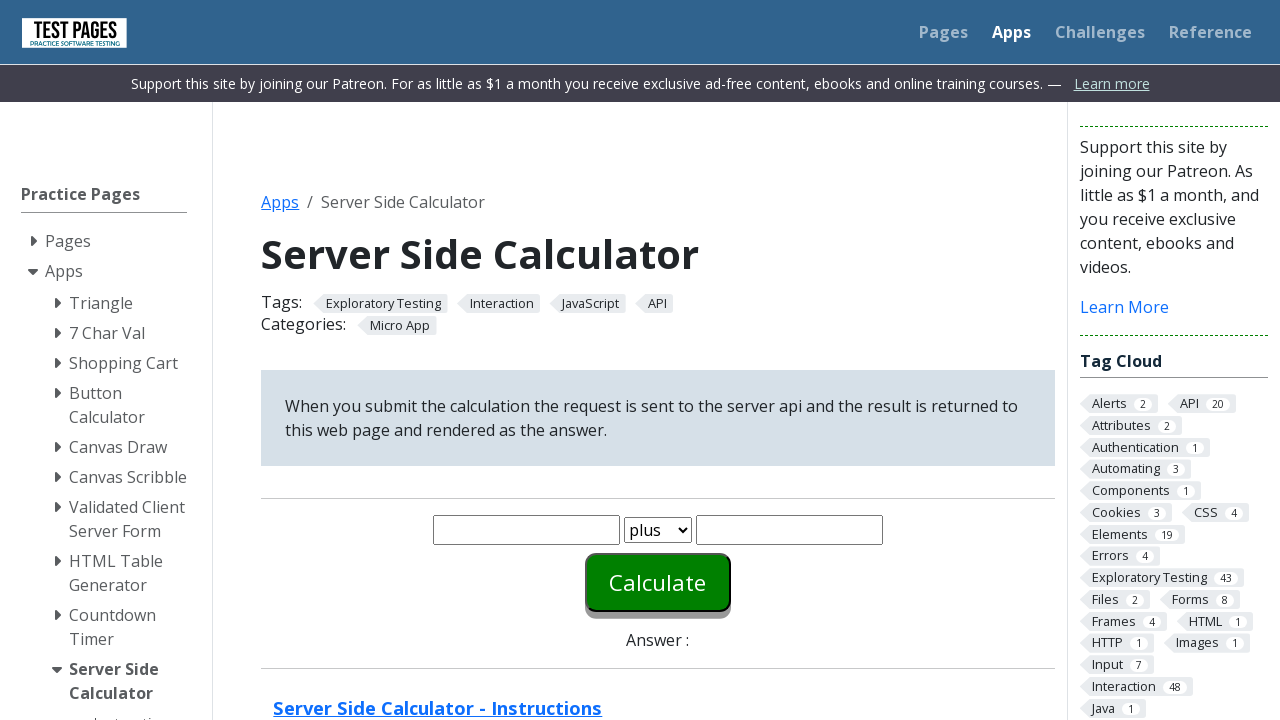

Filled first number field with '7' on #number1
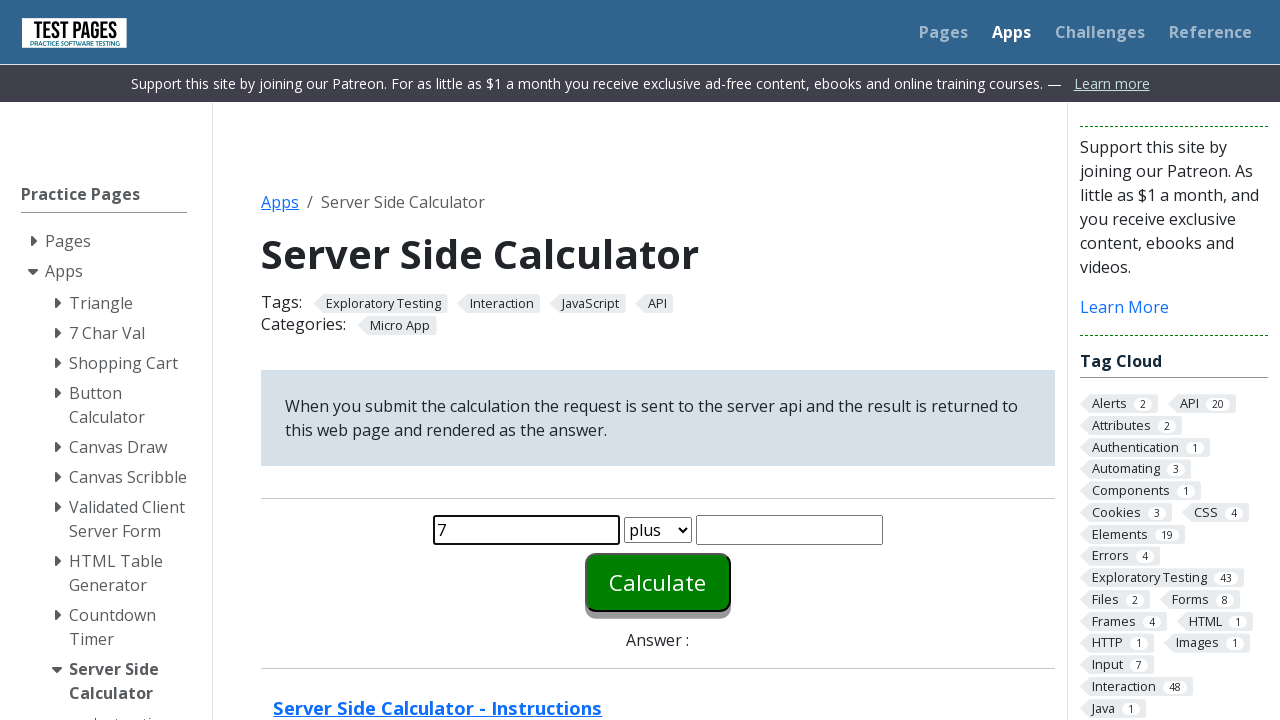

Filled second number field with '4' on #number2
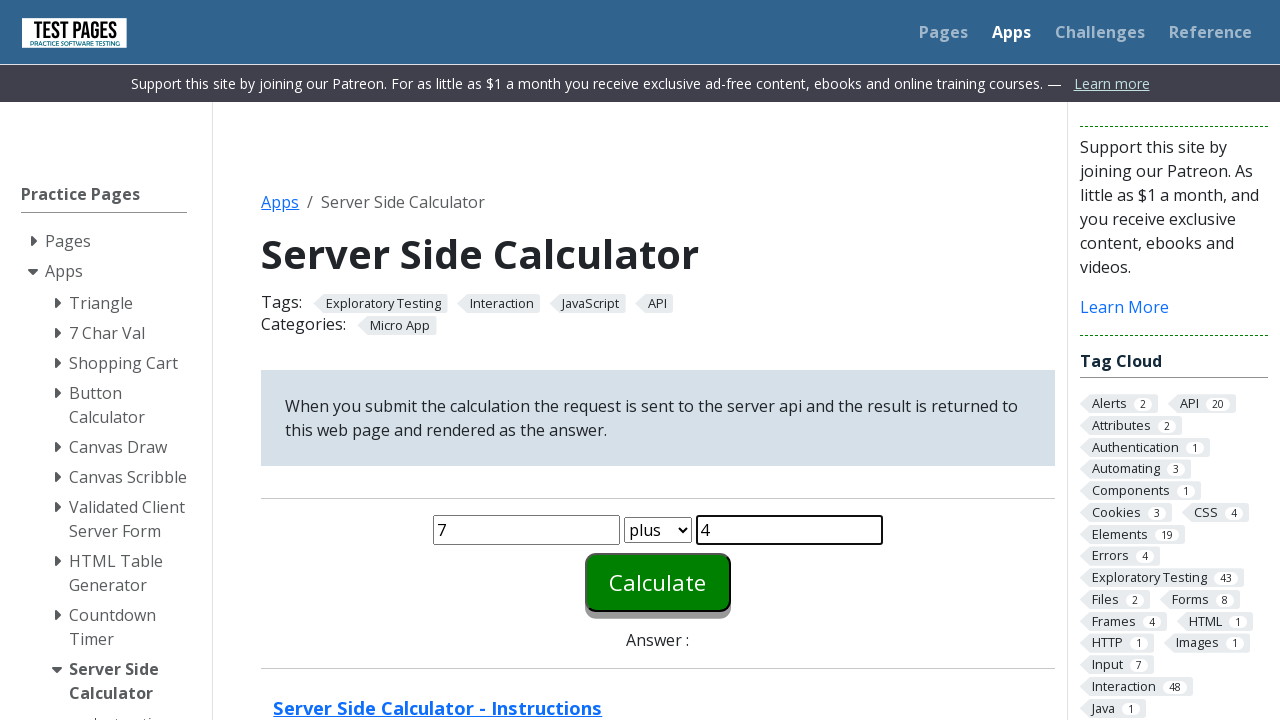

Selected 'times' operation from dropdown on select
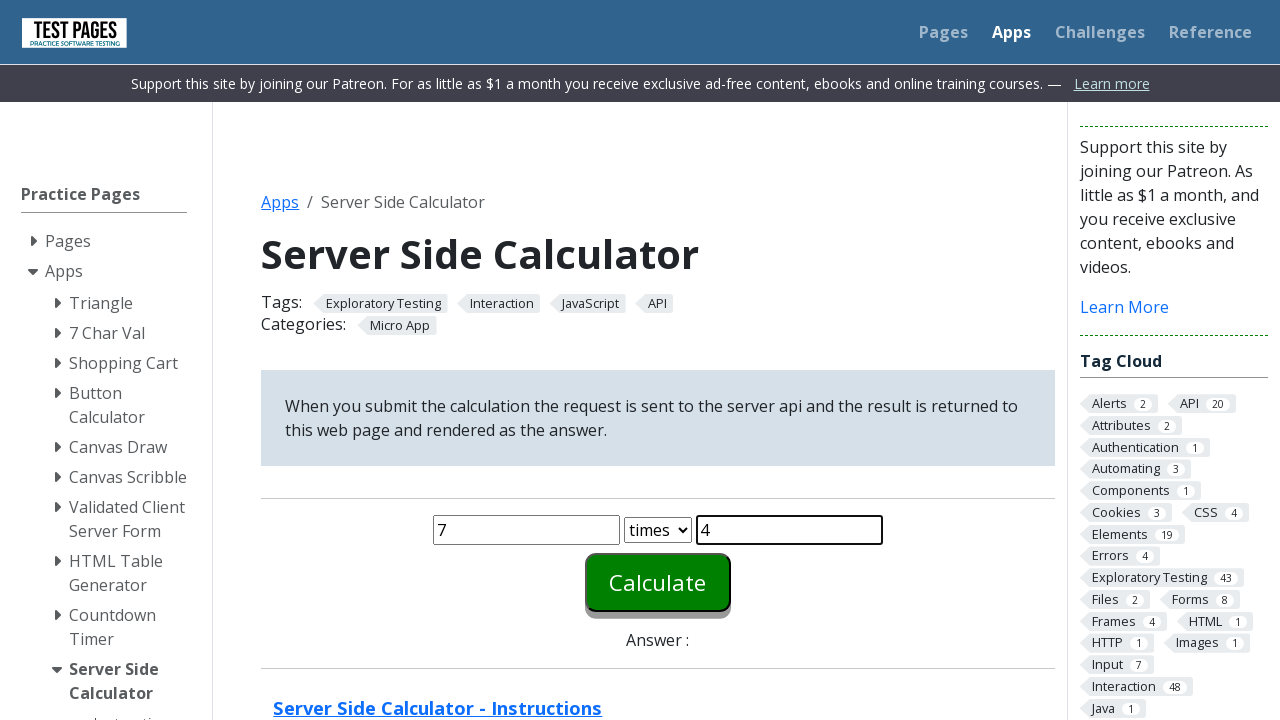

Clicked calculate button for 7 * 4 at (658, 582) on #calculate
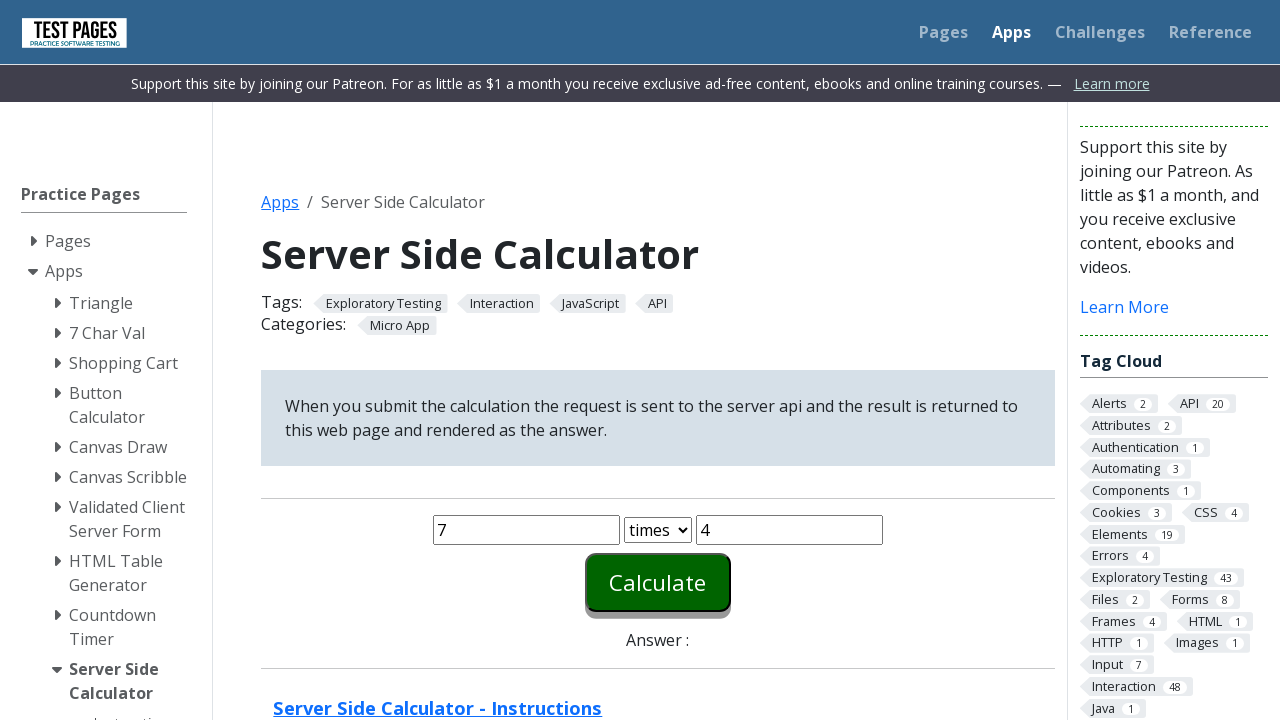

Answer element loaded and displayed
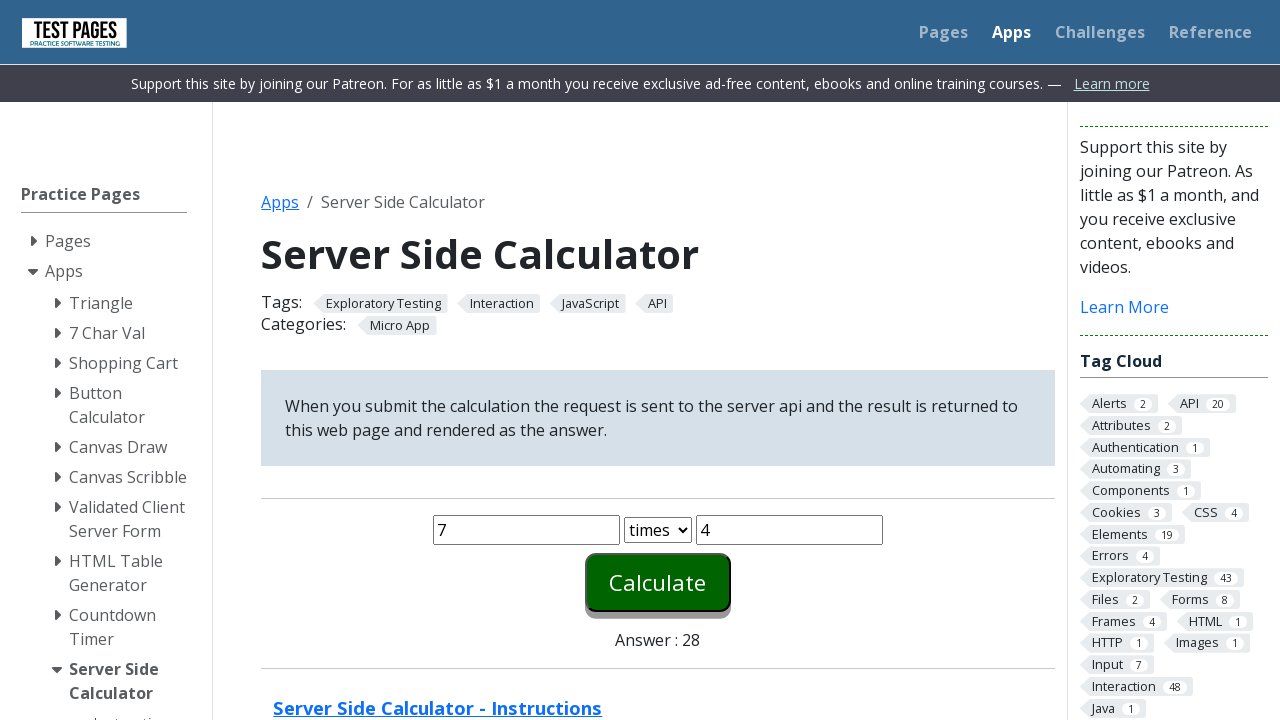

Filled first number field with '2' on #number1
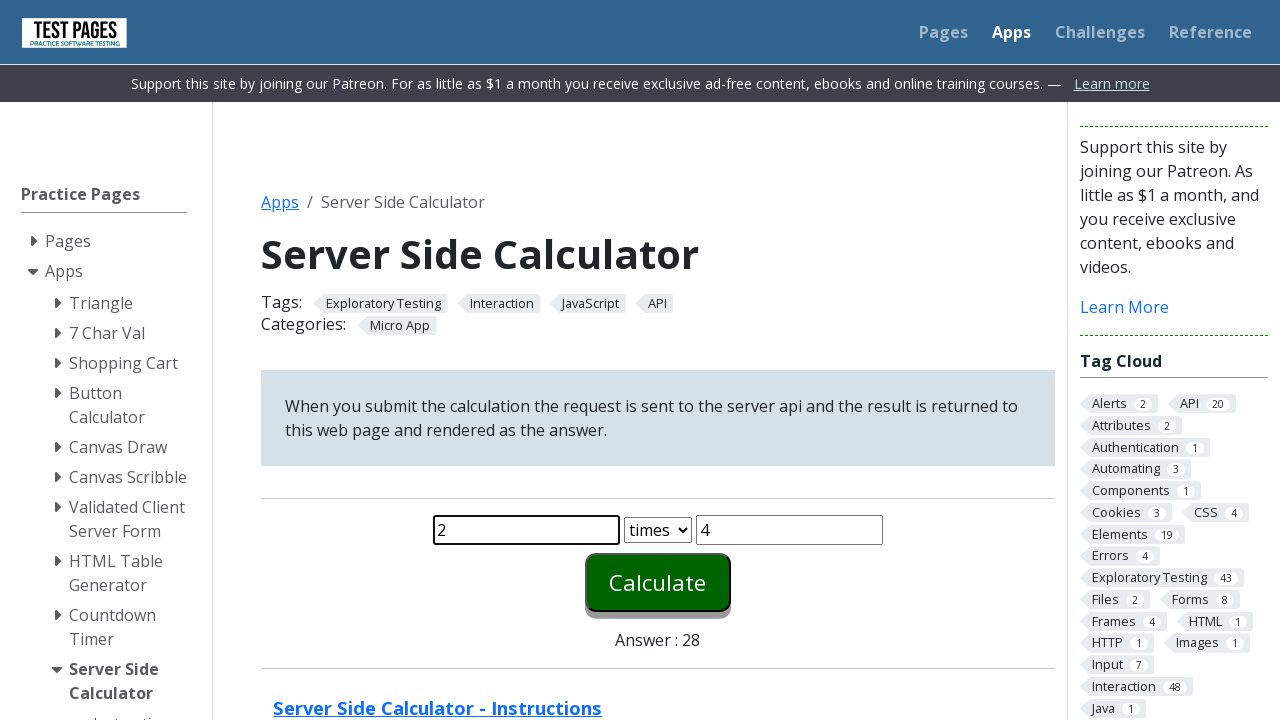

Filled second number field with '-2' on #number2
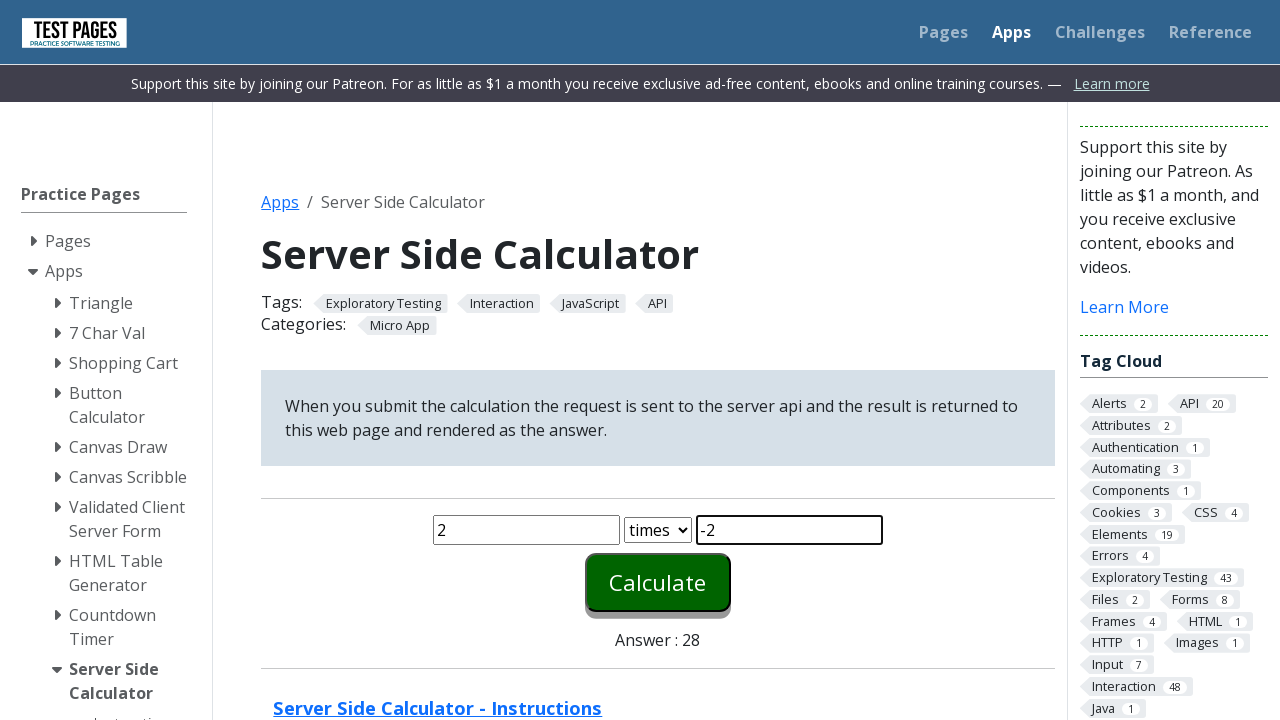

Selected 'times' operation from dropdown on select
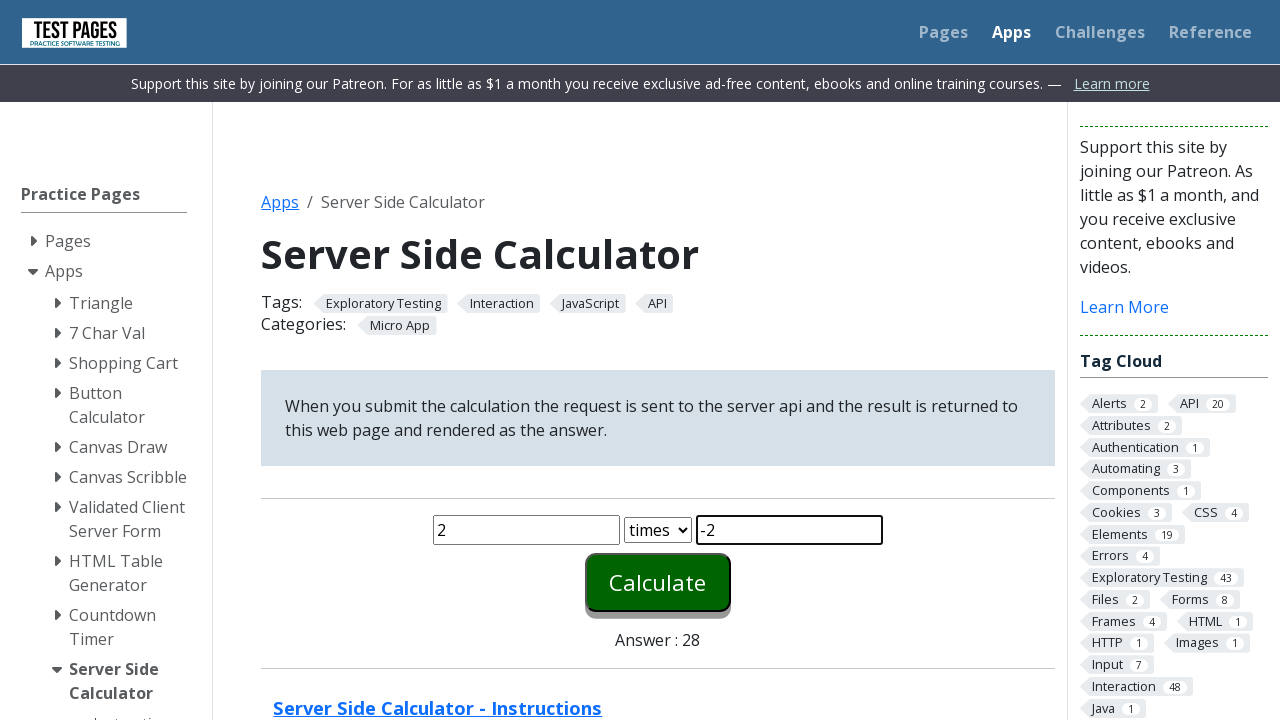

Clicked calculate button for 2 * (-2) at (658, 582) on #calculate
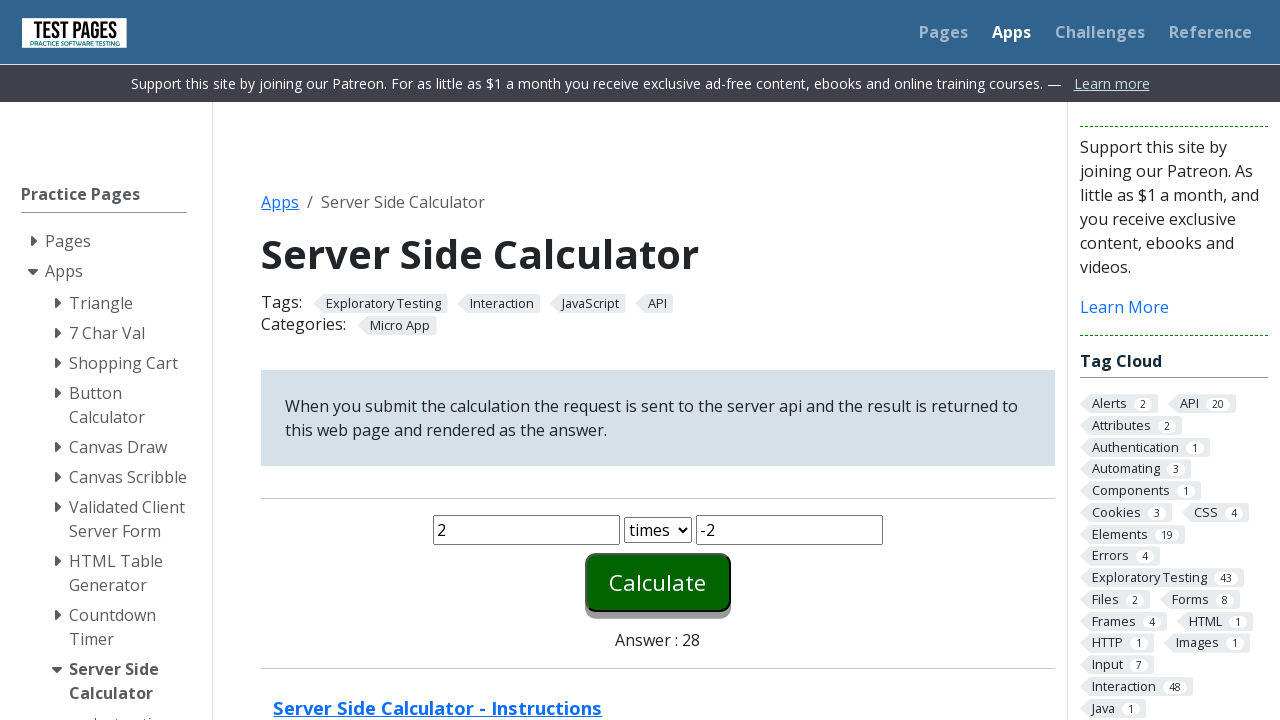

Filled first number field with invalid character 'z' on #number1
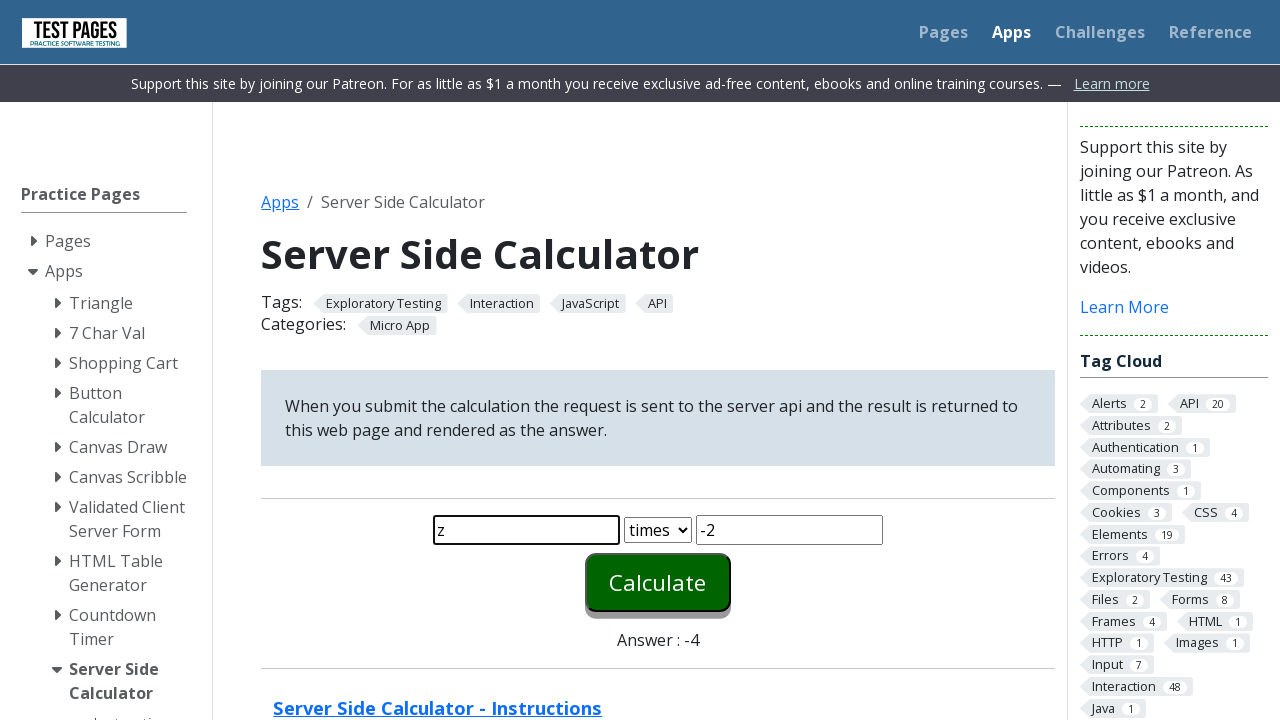

Filled second number field with '48' on #number2
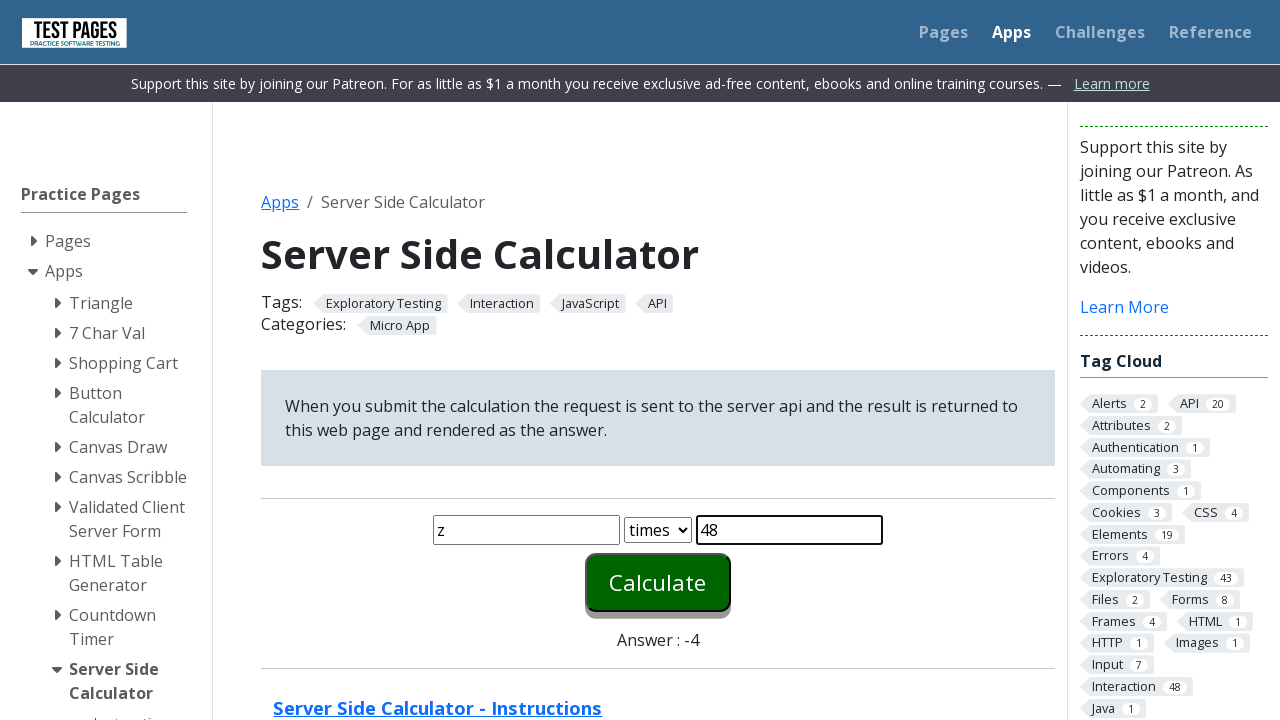

Selected 'times' operation from dropdown on select
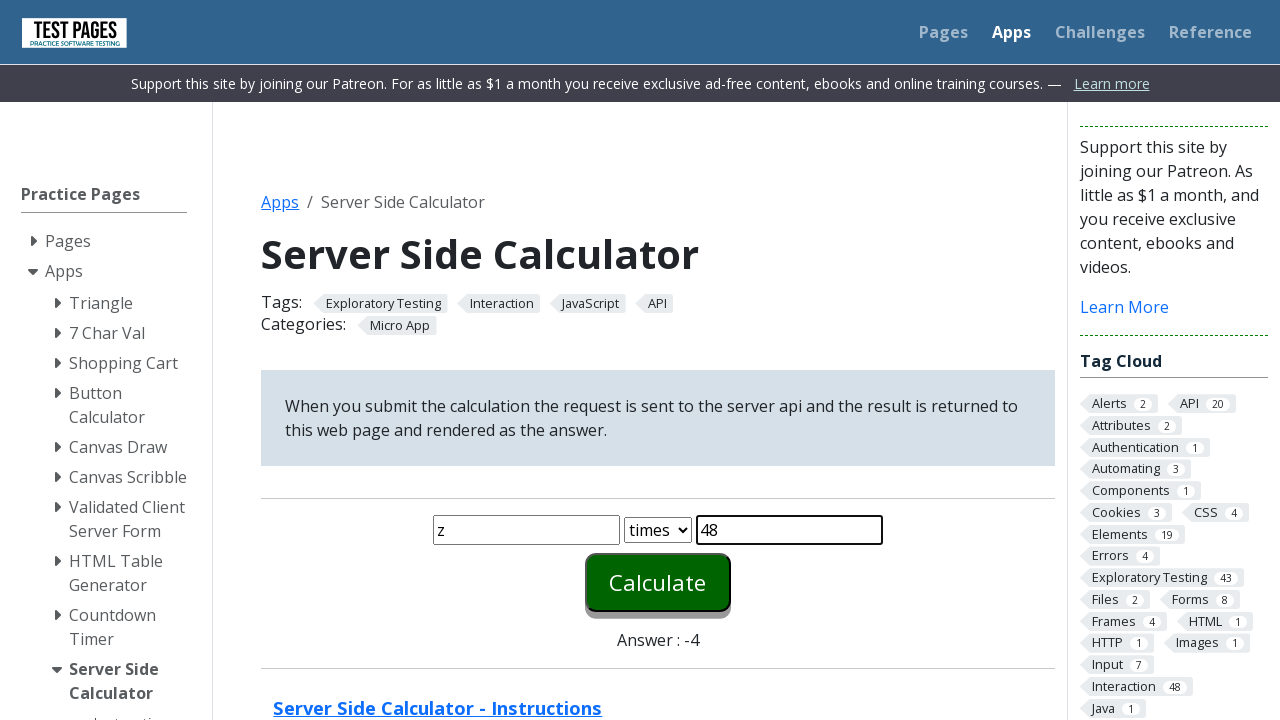

Clicked calculate button for z * 48 (expected error) at (658, 582) on #calculate
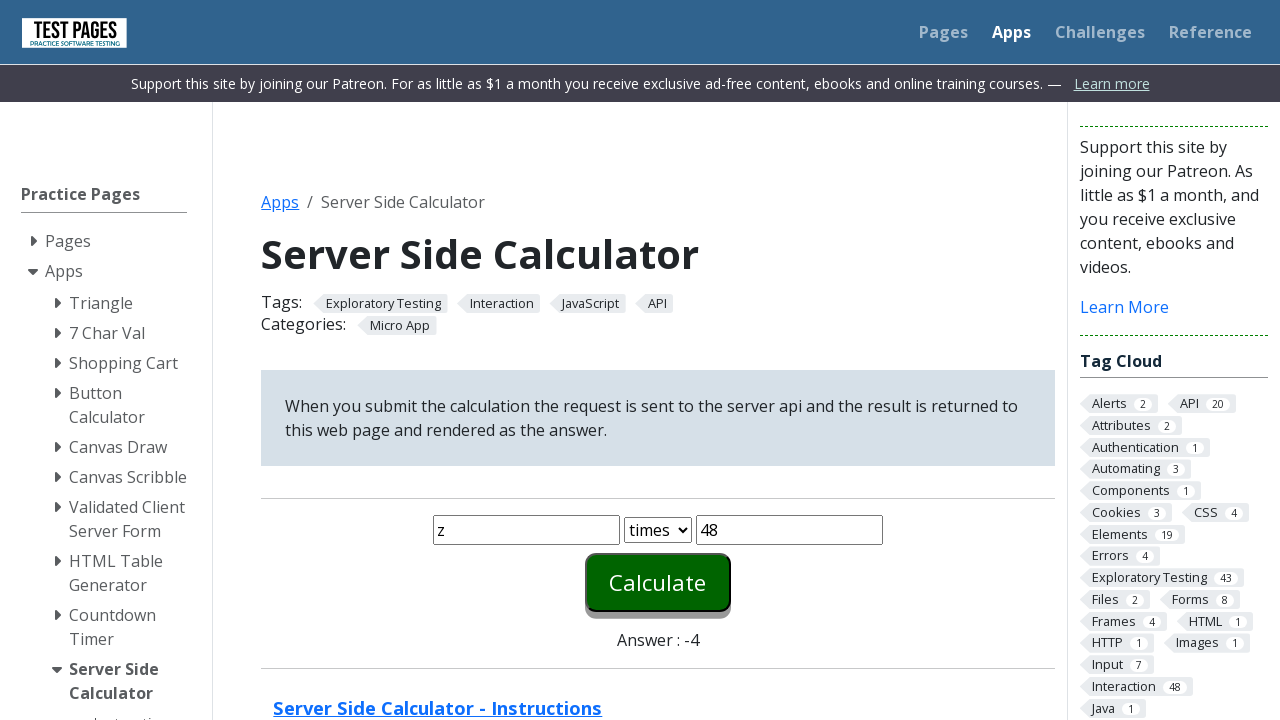

Filled first number field with '546' on #number1
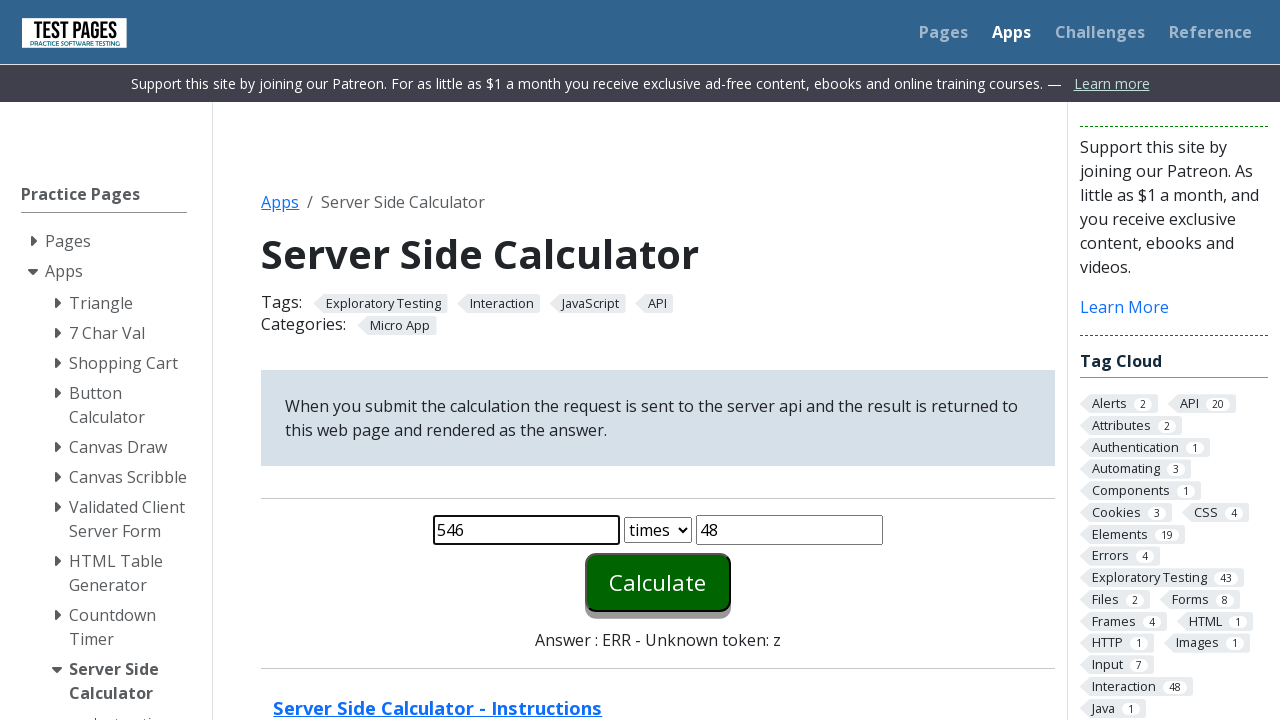

Filled second number field with invalid character '&' on #number2
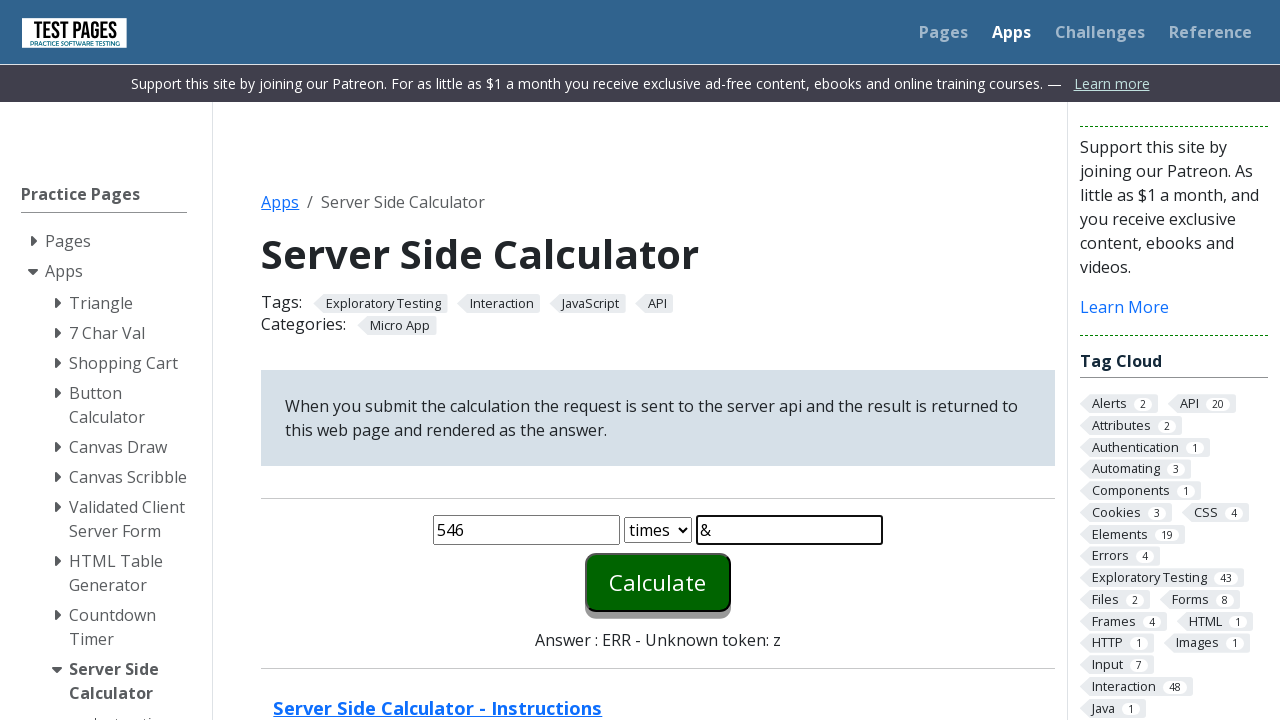

Selected 'times' operation from dropdown on select
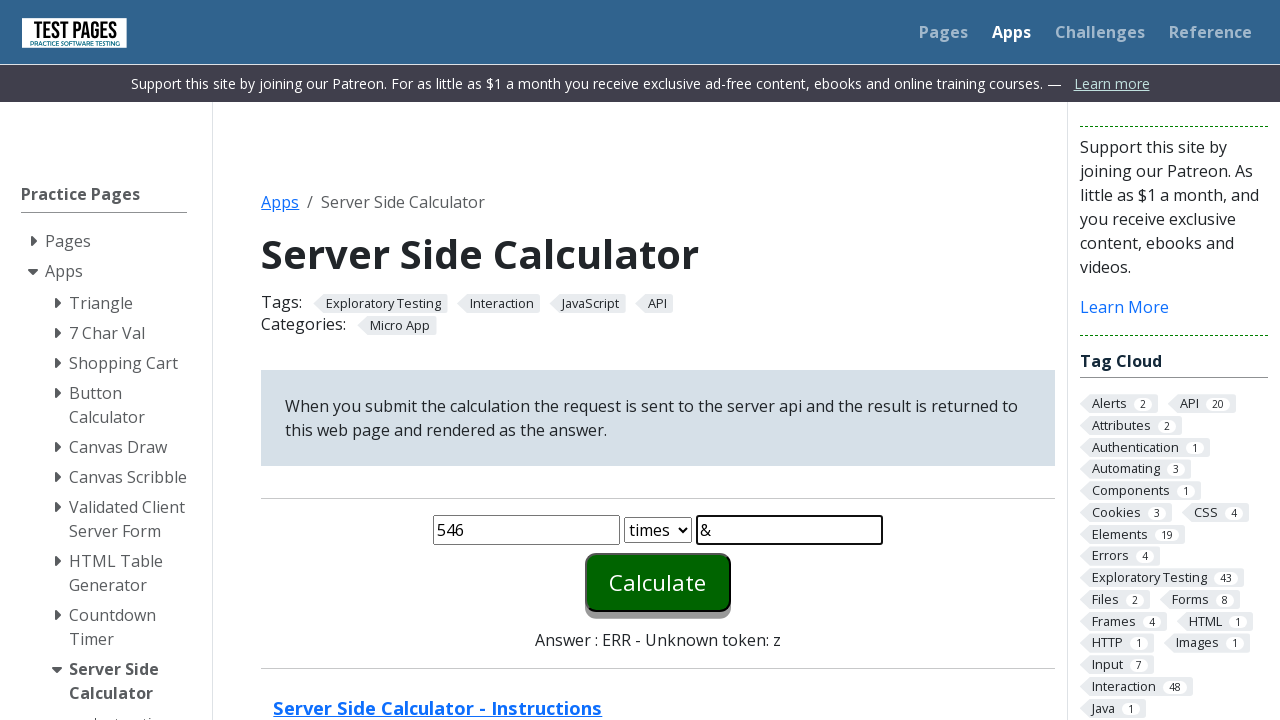

Clicked calculate button for 546 * & (expected error) at (658, 582) on #calculate
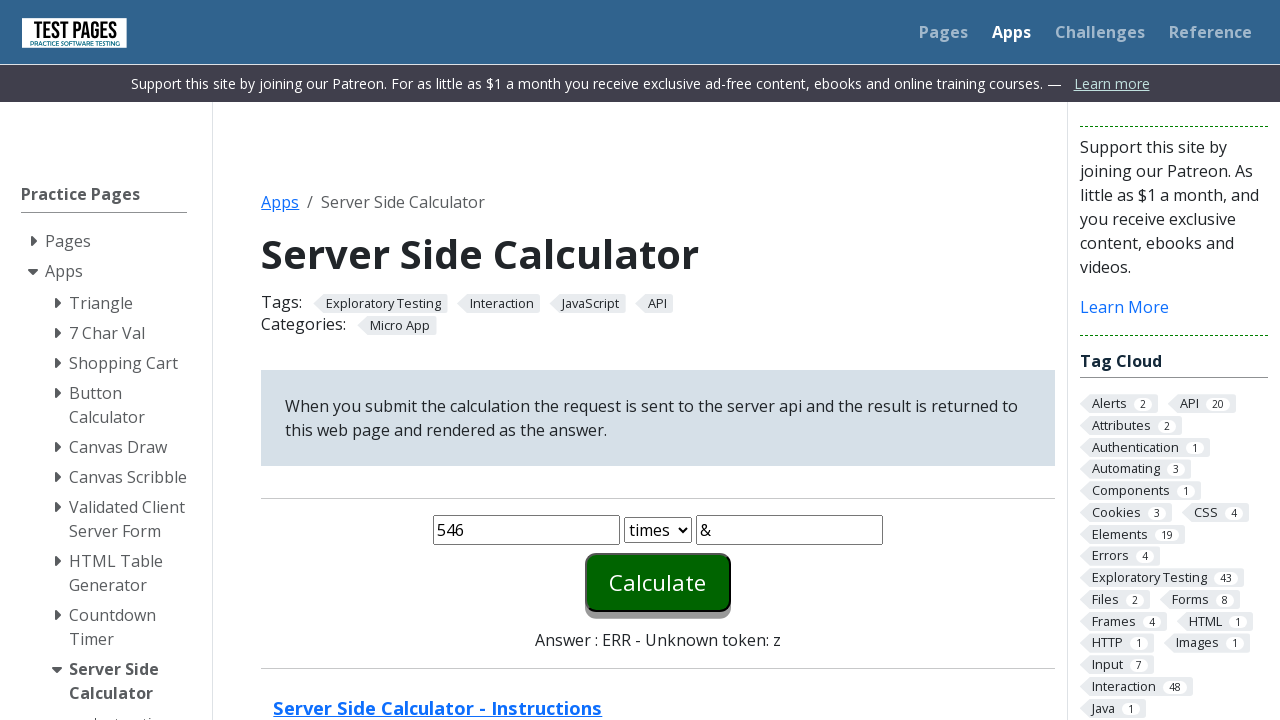

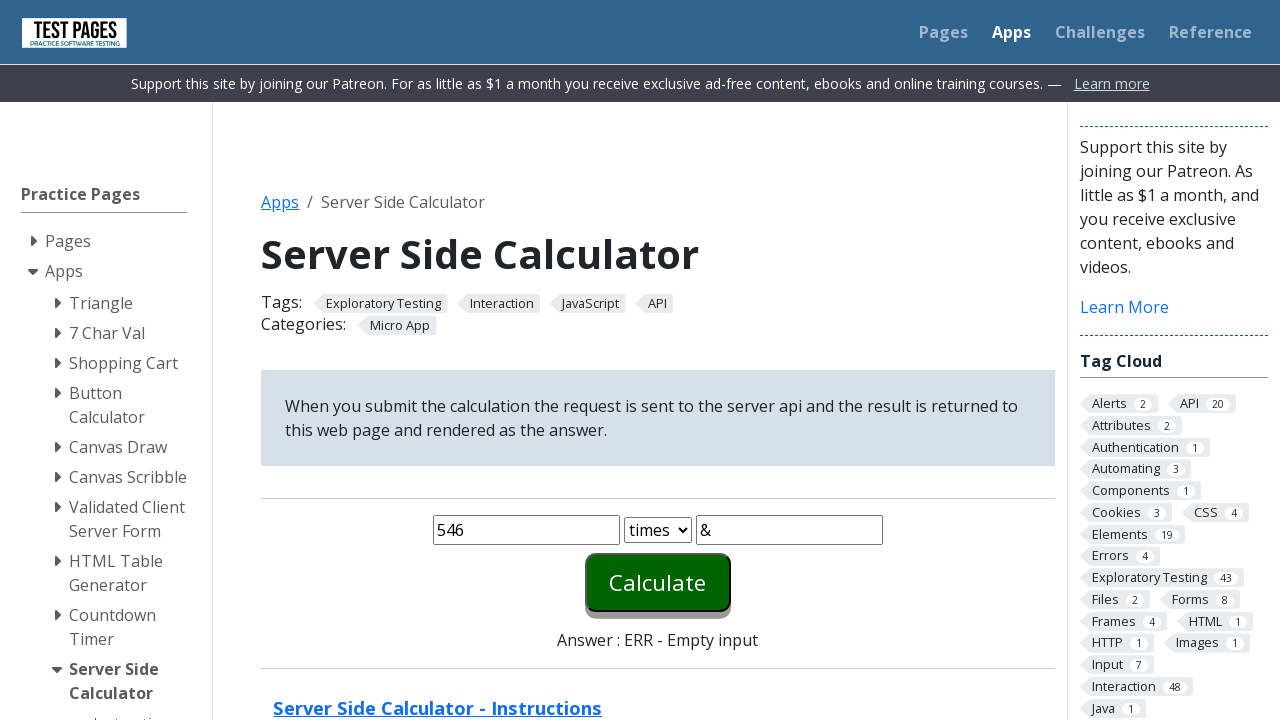